Tests handling of a prompt alert with text input by navigating to the prompt tab, entering text, and accepting

Starting URL: https://demo.automationtesting.in/Alerts.html

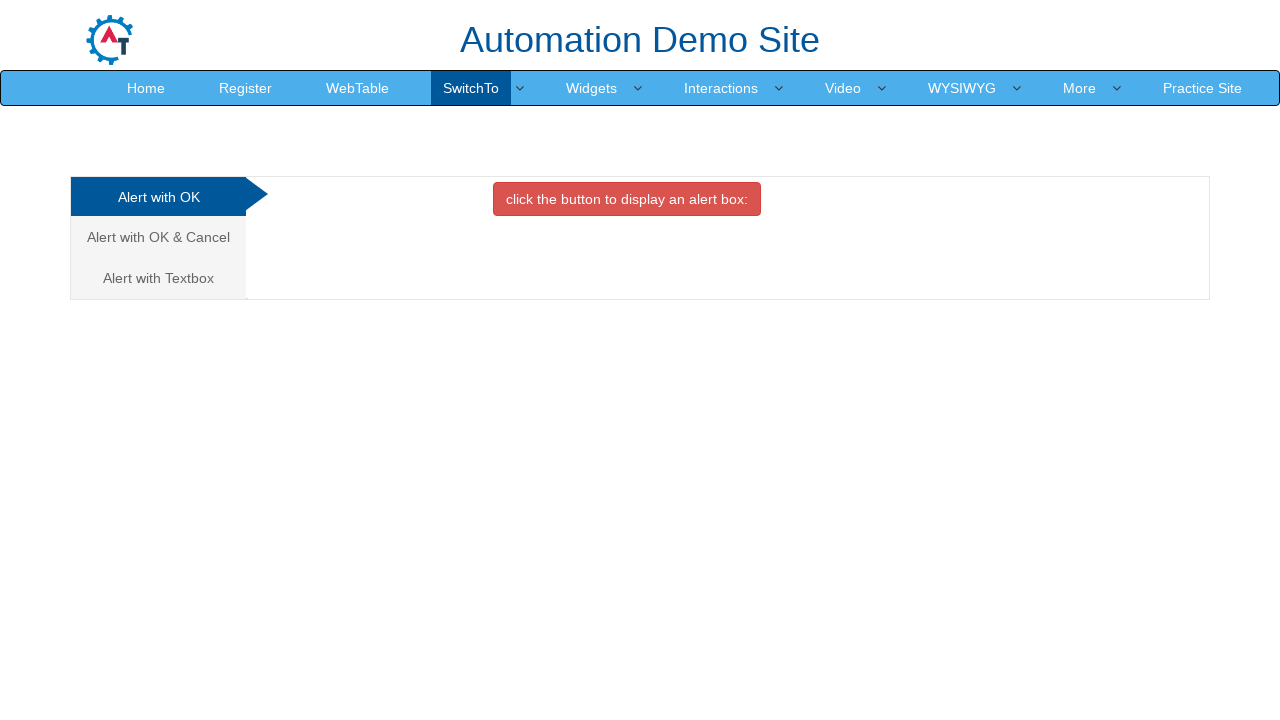

Clicked on the prompt alert tab at (158, 278) on xpath=//div[1]/ul/li[3]/a
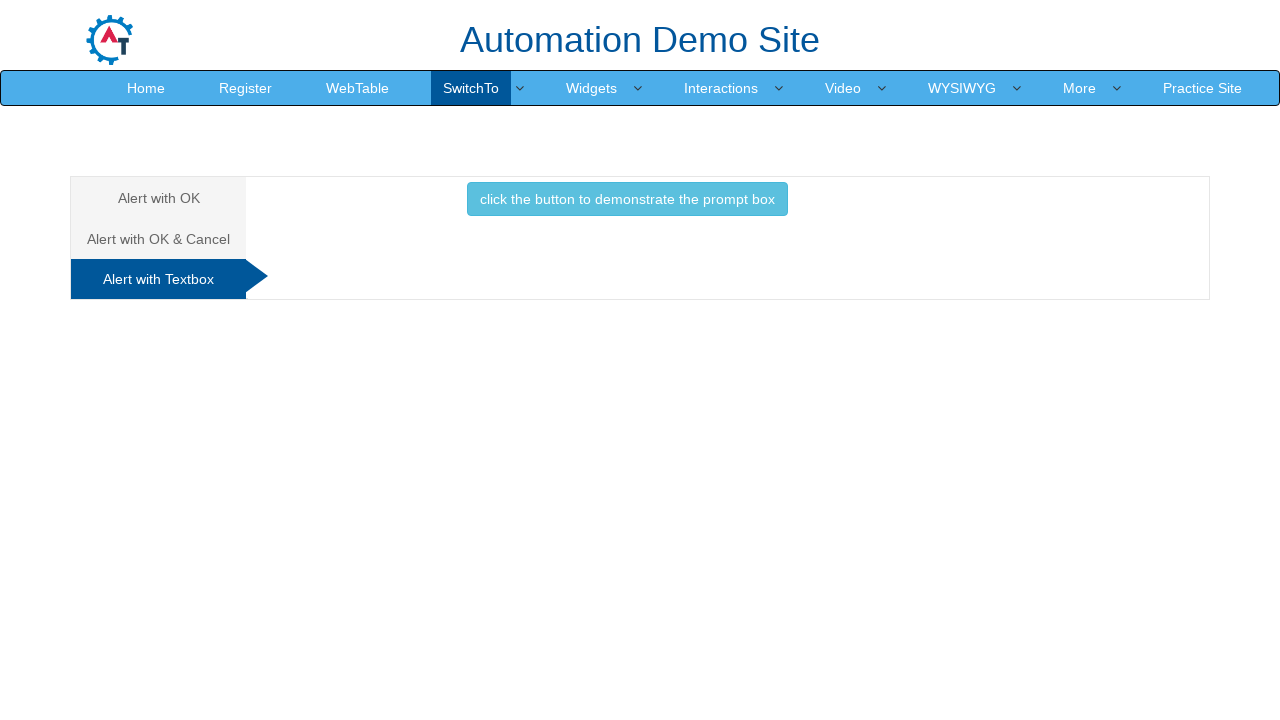

Set up dialog handler to accept with text ' Lucy'
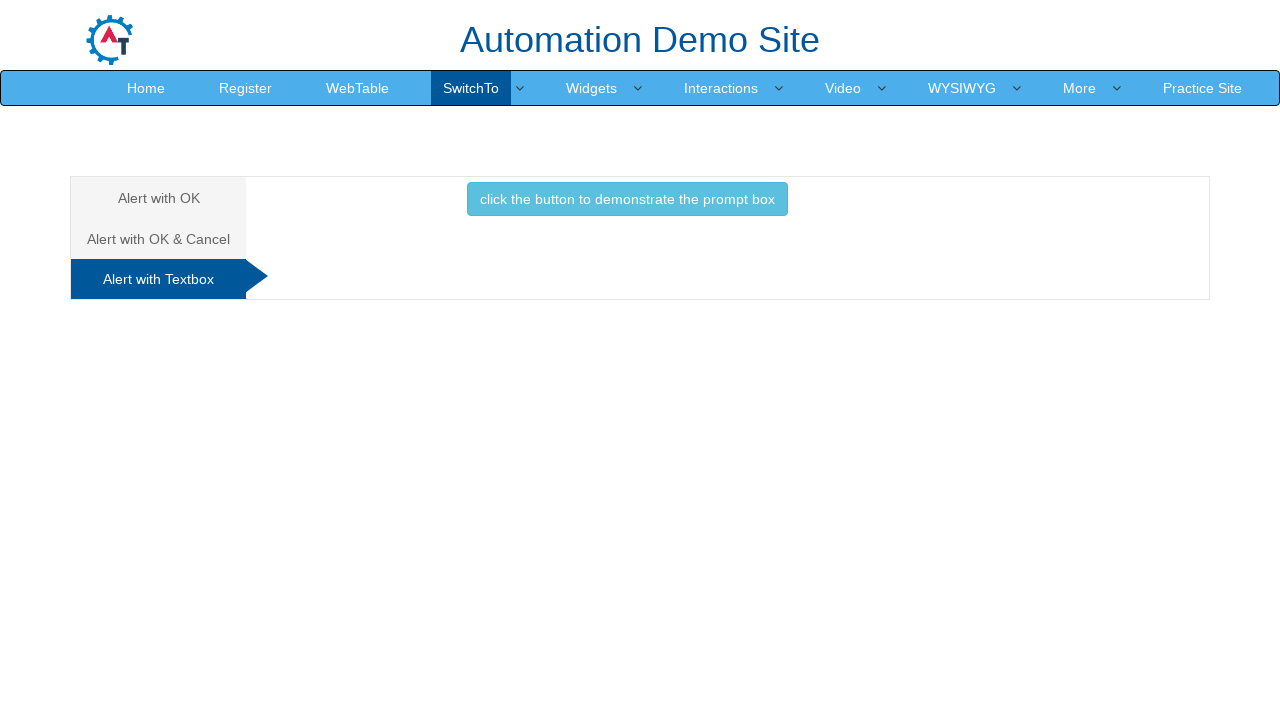

Registered dialog event listener
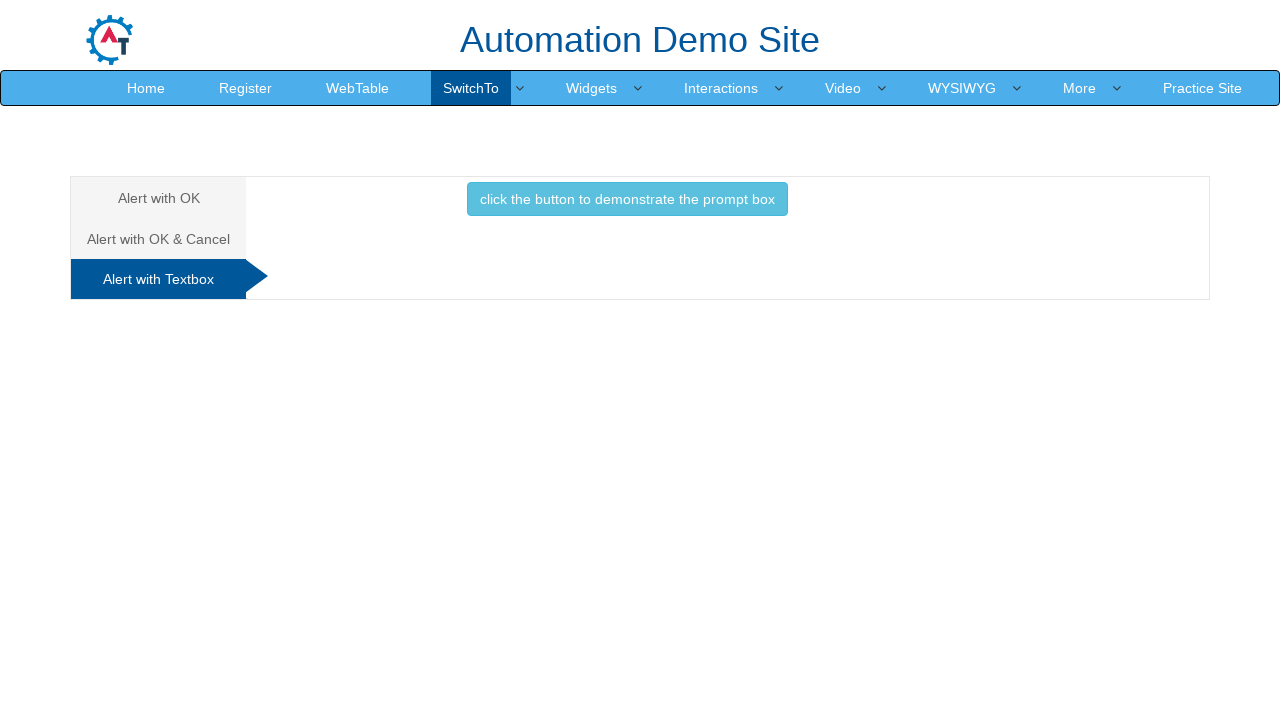

Clicked button to display prompt alert at (627, 199) on xpath=//button[@onclick='promptbox()']
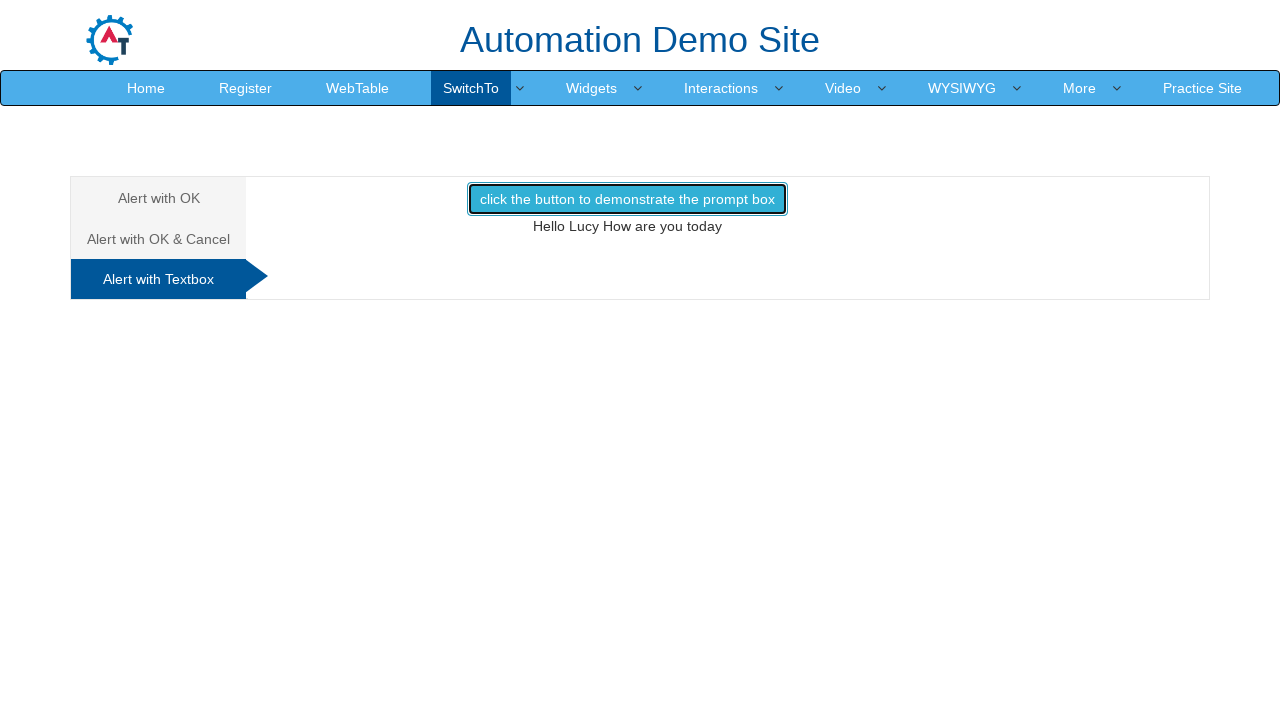

Prompt result element appeared on page
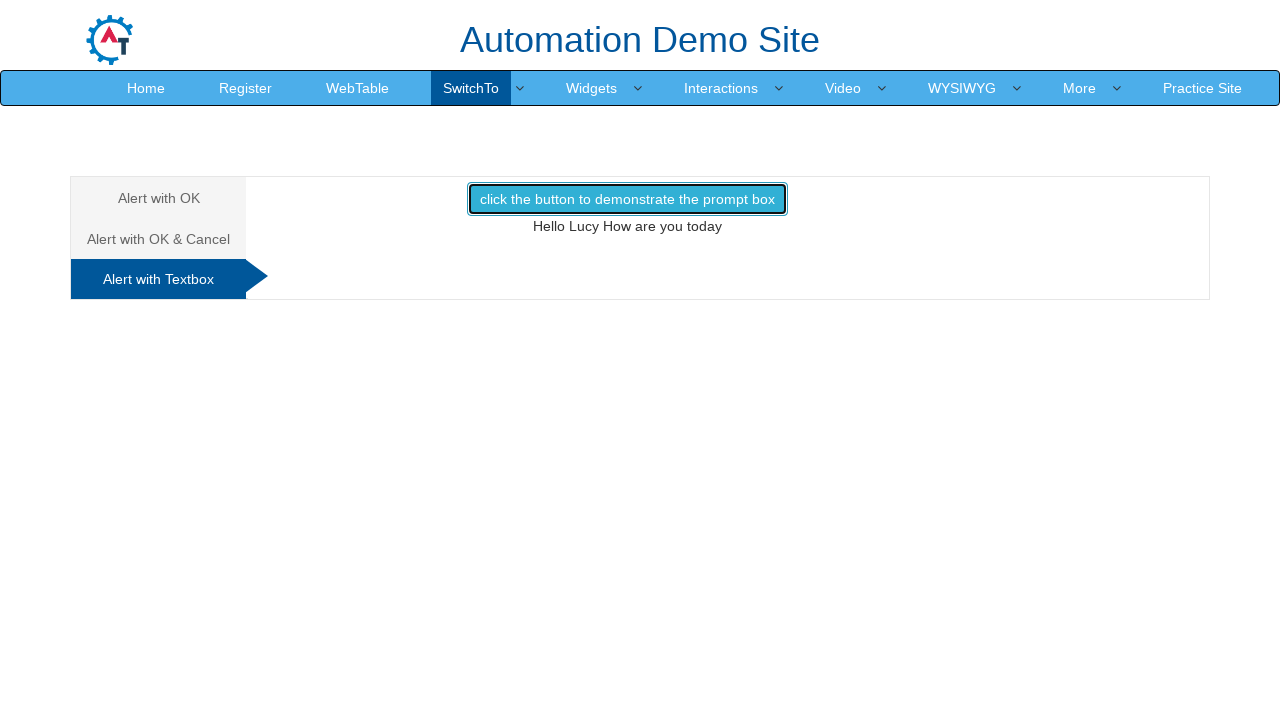

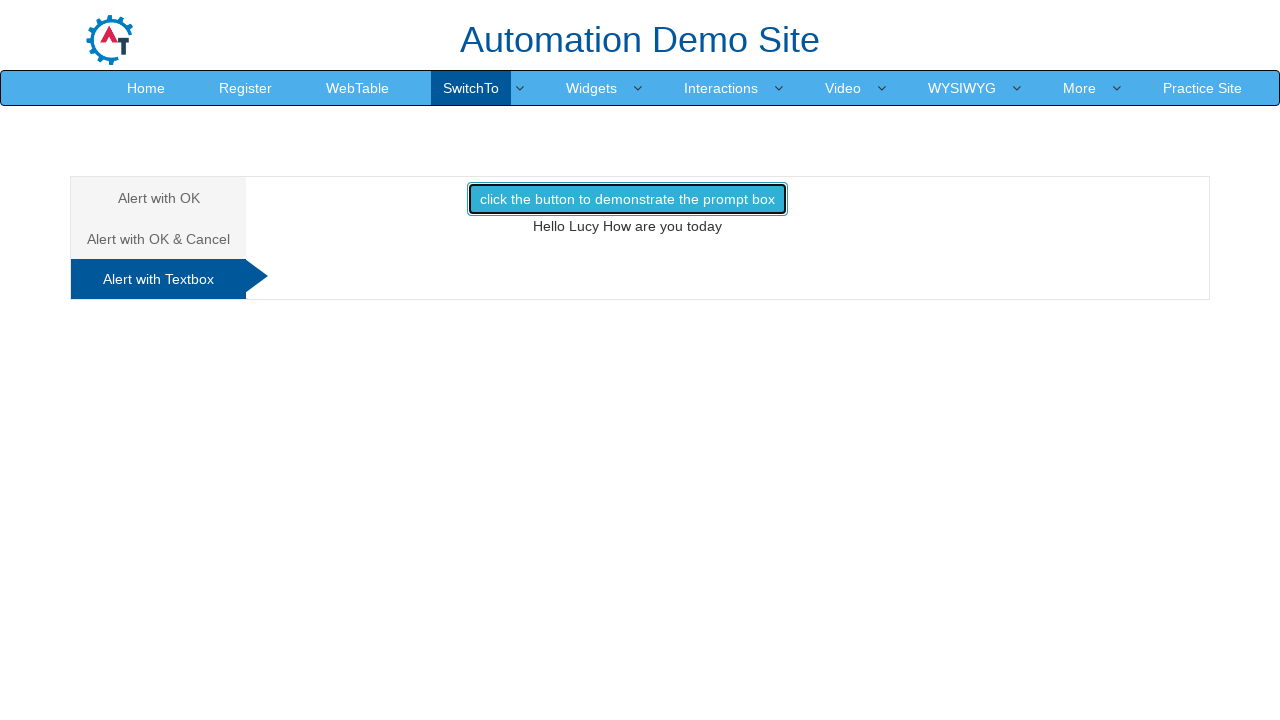